Tests adding a valid contact by filling in name, email, and phone fields, submitting the form, and verifying the success message appears and fields are cleared.

Starting URL: https://projeto2-seven-sandy.vercel.app/index.html

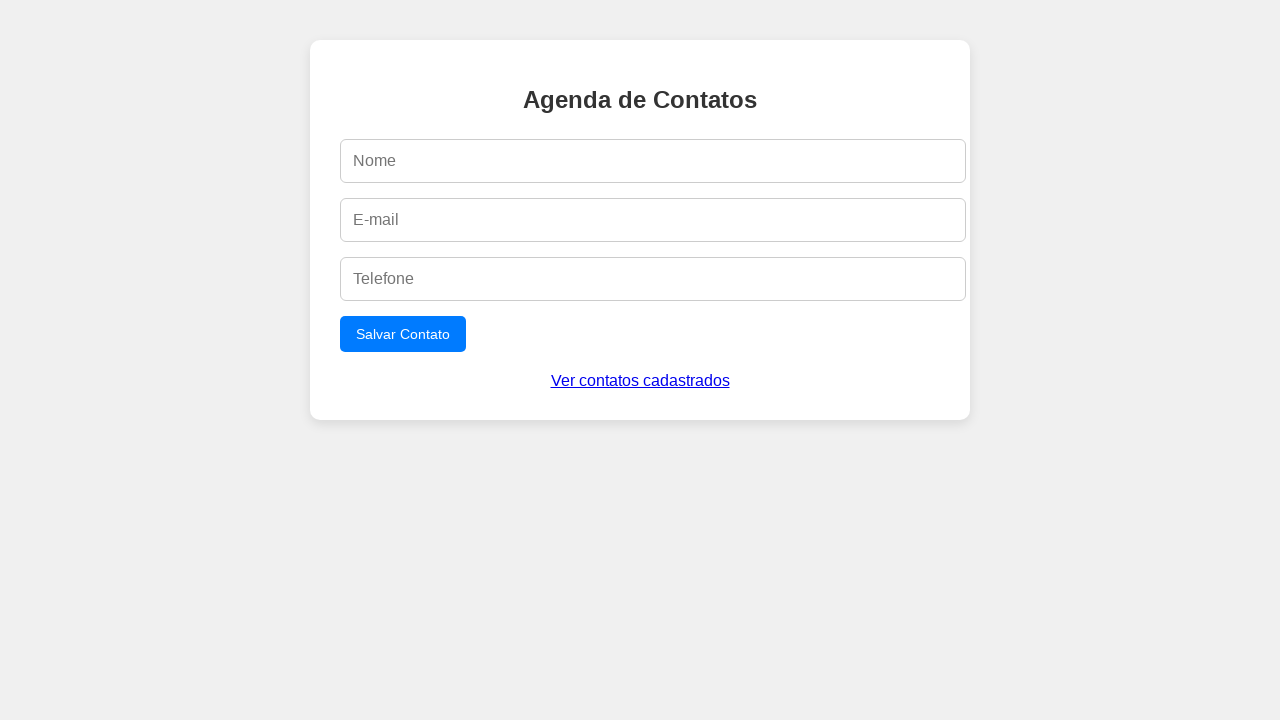

Filled name field with 'João Silva' on #name
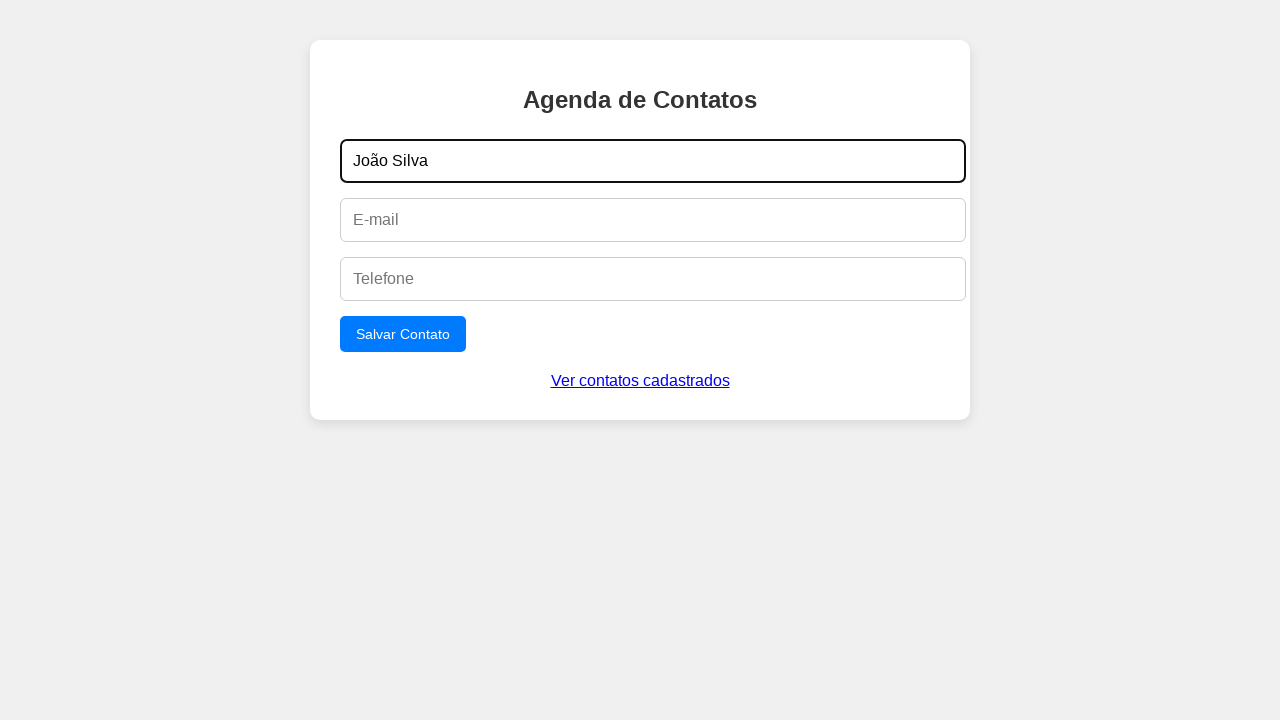

Filled email field with 'joao.silva@example.com' on #email
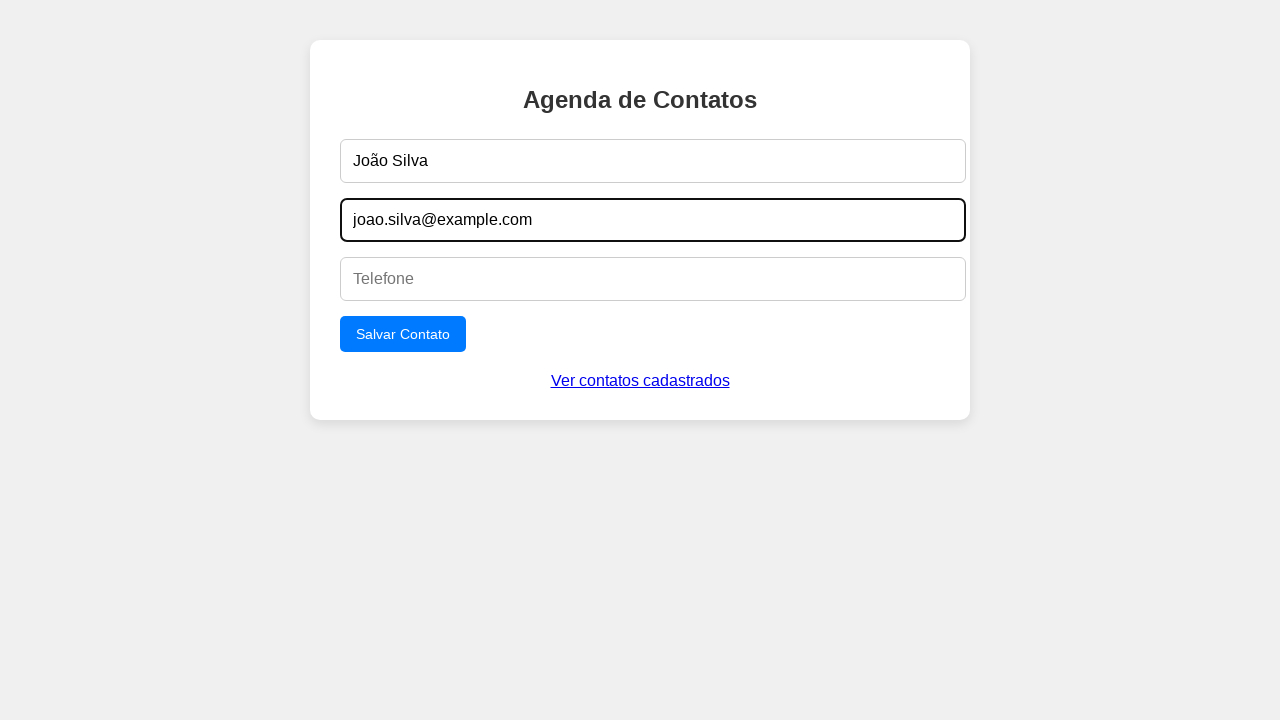

Filled phone field with '11987654321' on #phone
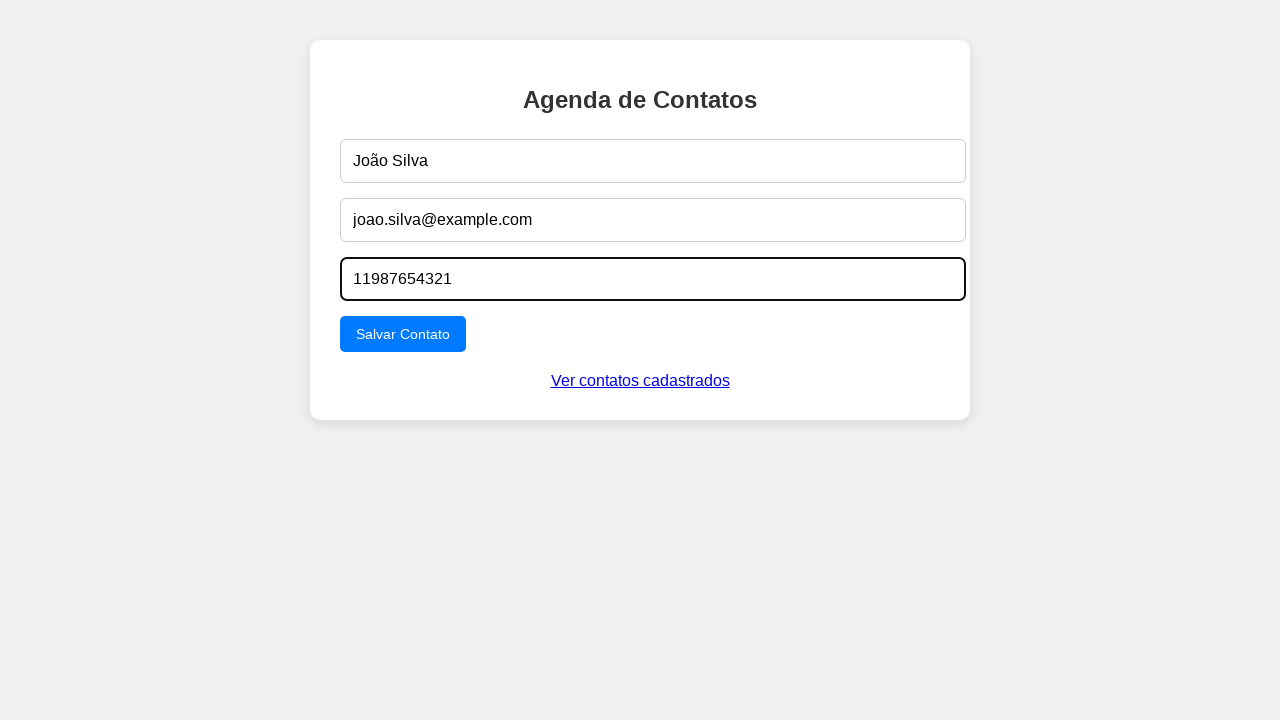

Clicked submit button to add contact at (403, 334) on form button[type=submit]
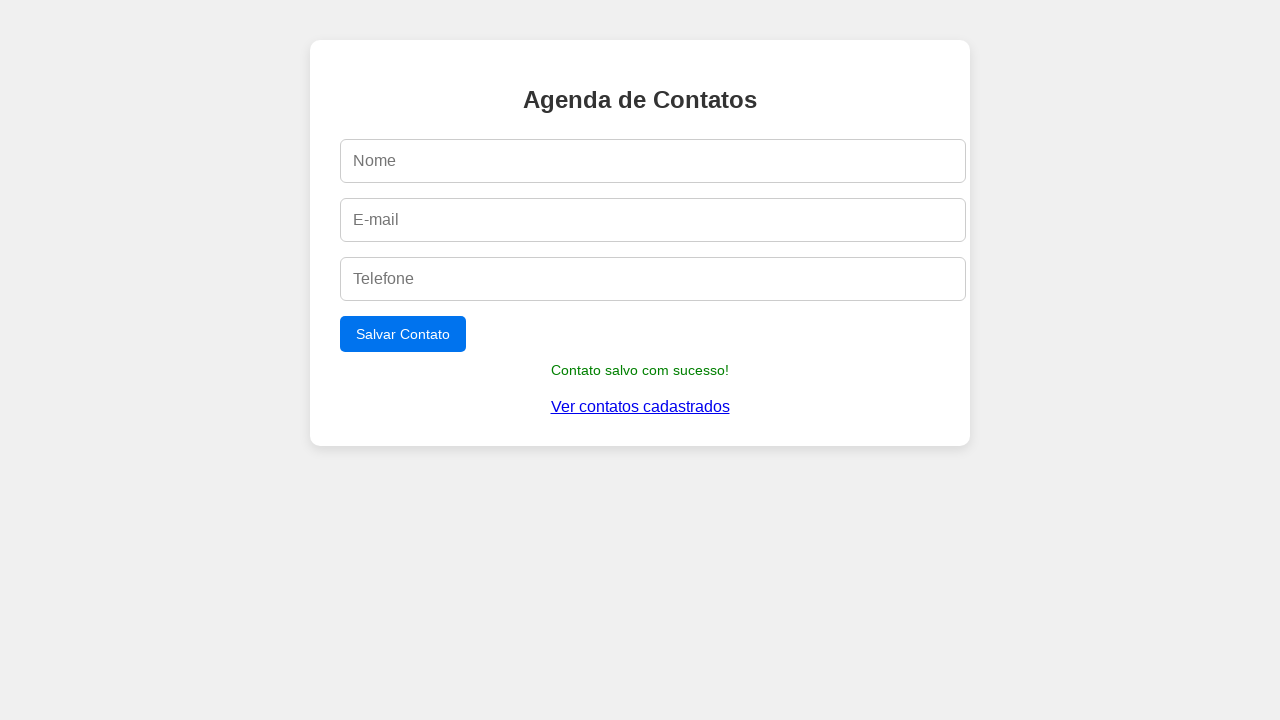

Success message 'Contato salvo com sucesso!' appeared
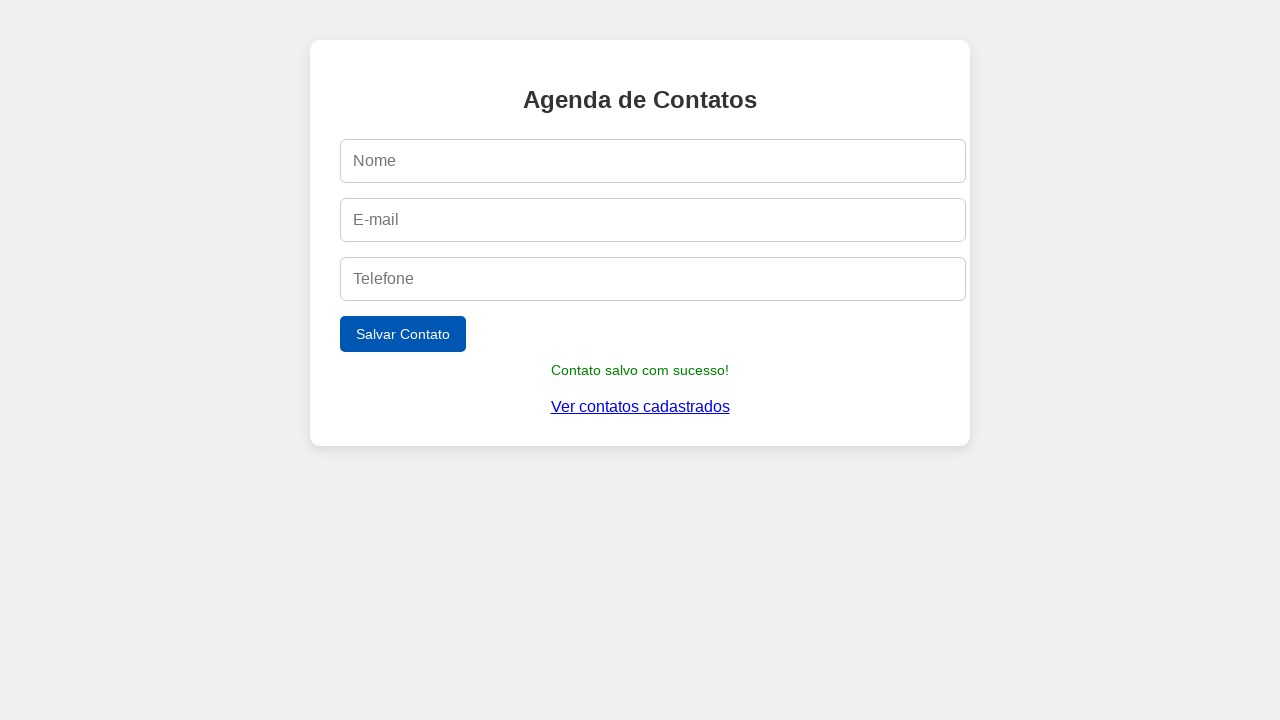

Verified name field is empty
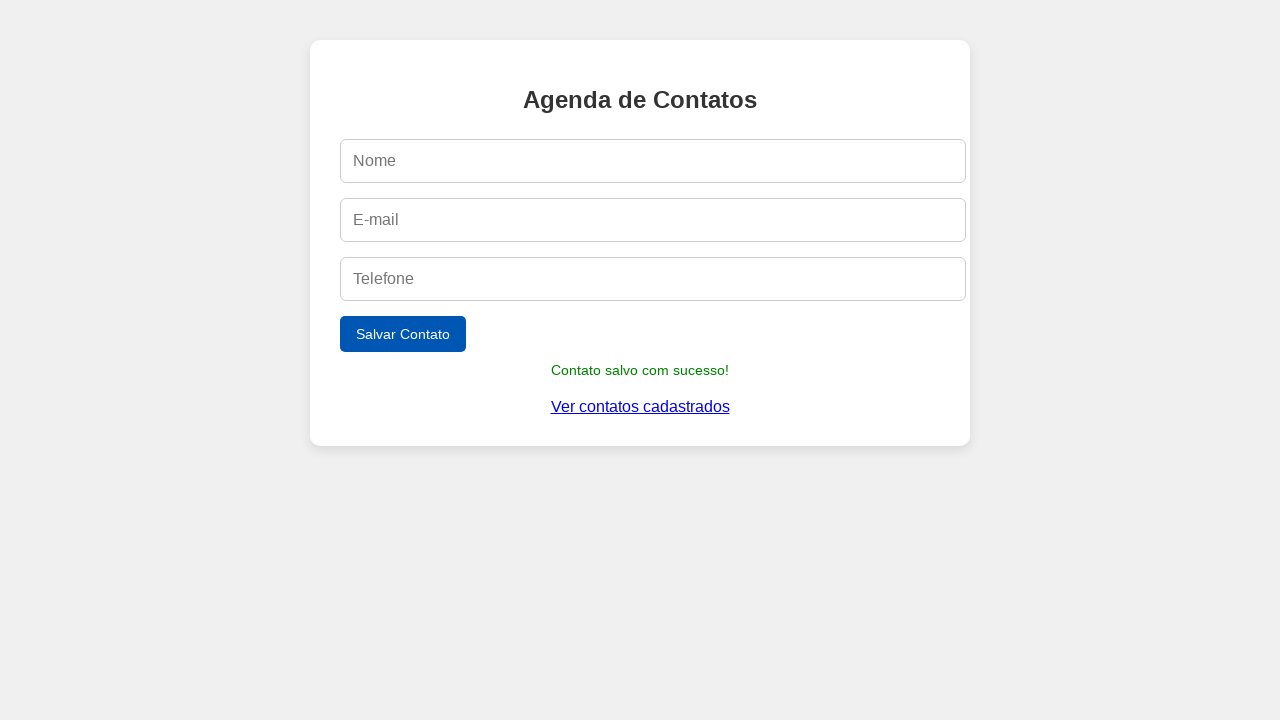

Verified email field is empty
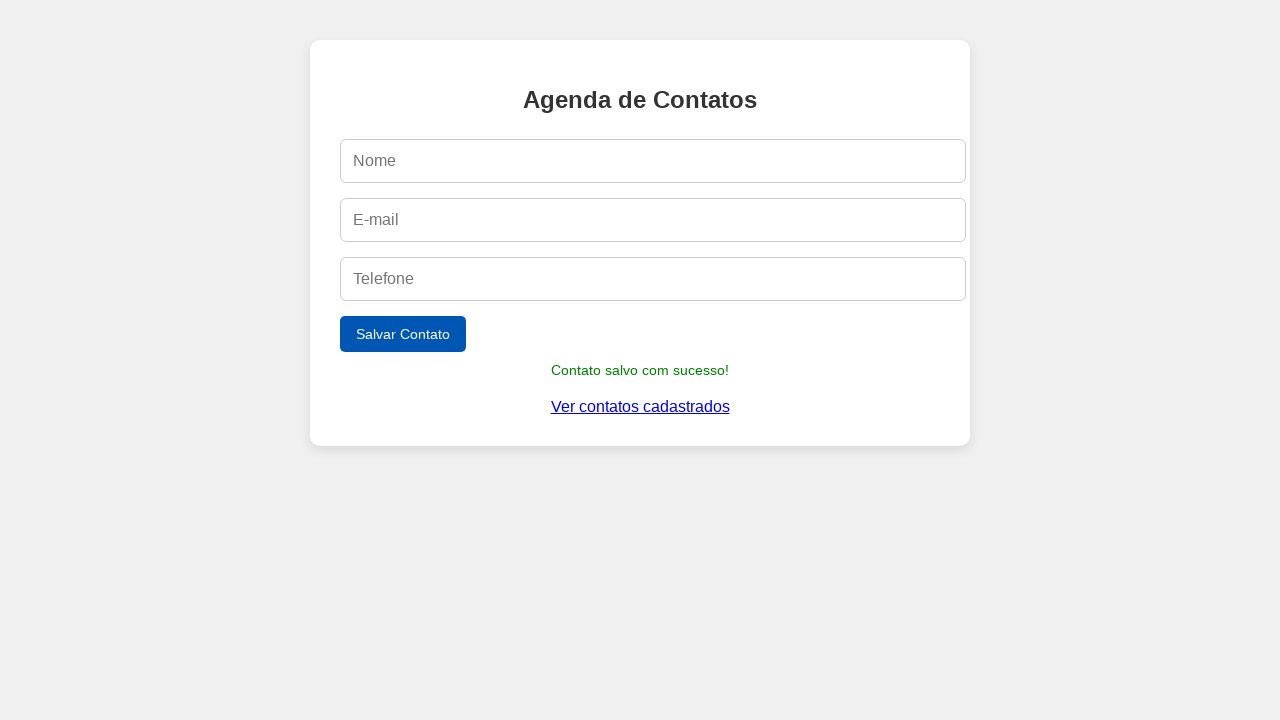

Verified phone field is empty
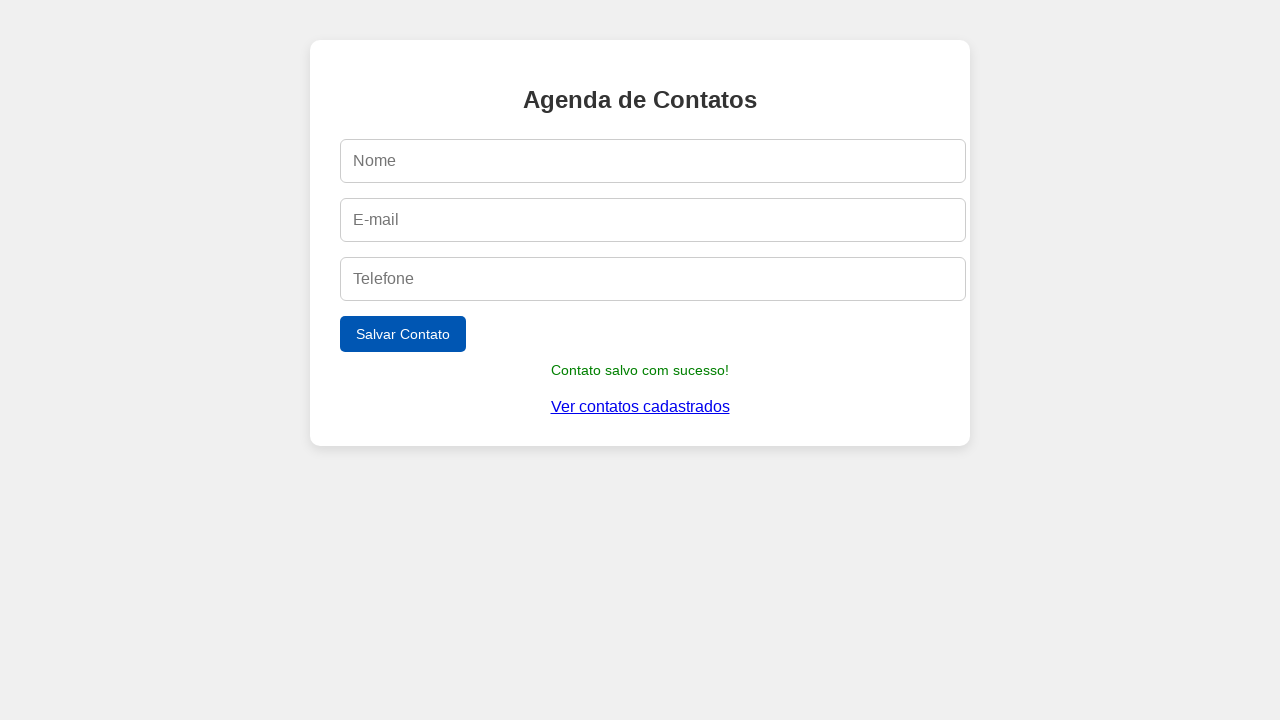

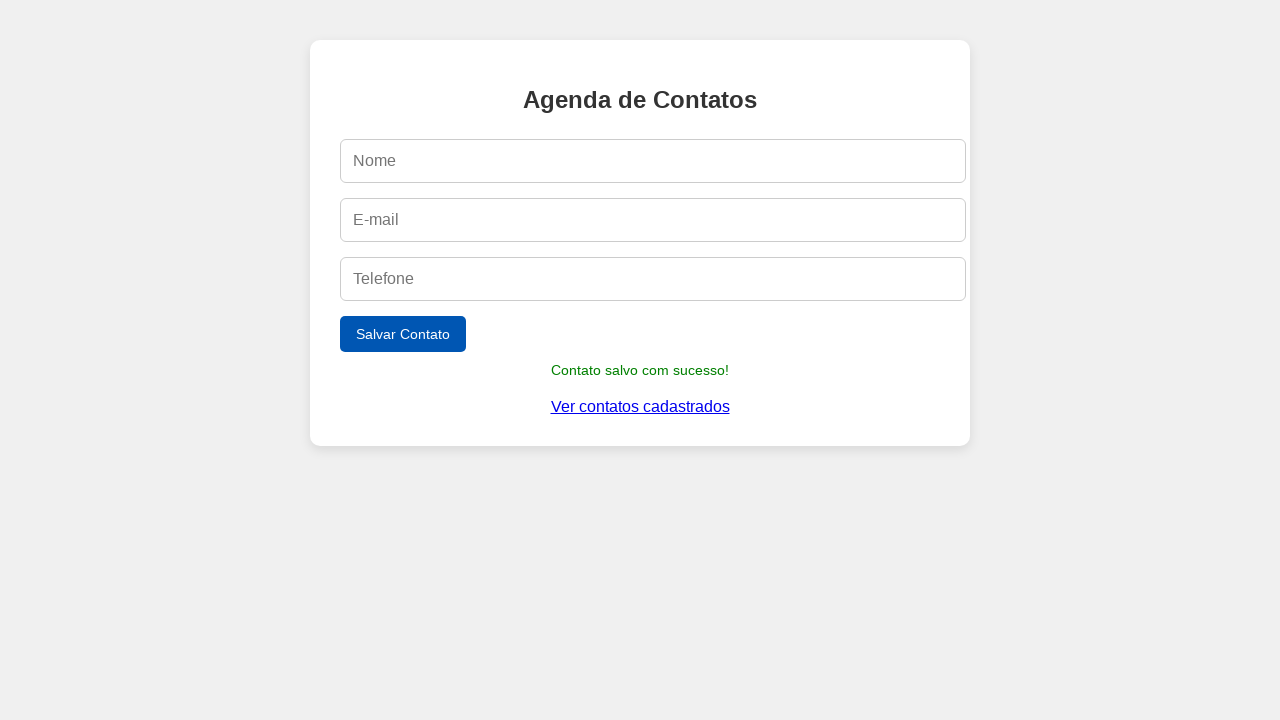